Tests form submission by clicking a link with a mathematically calculated text value, then filling out a form with first name, last name, city, and country fields before submitting.

Starting URL: http://suninjuly.github.io/find_link_text

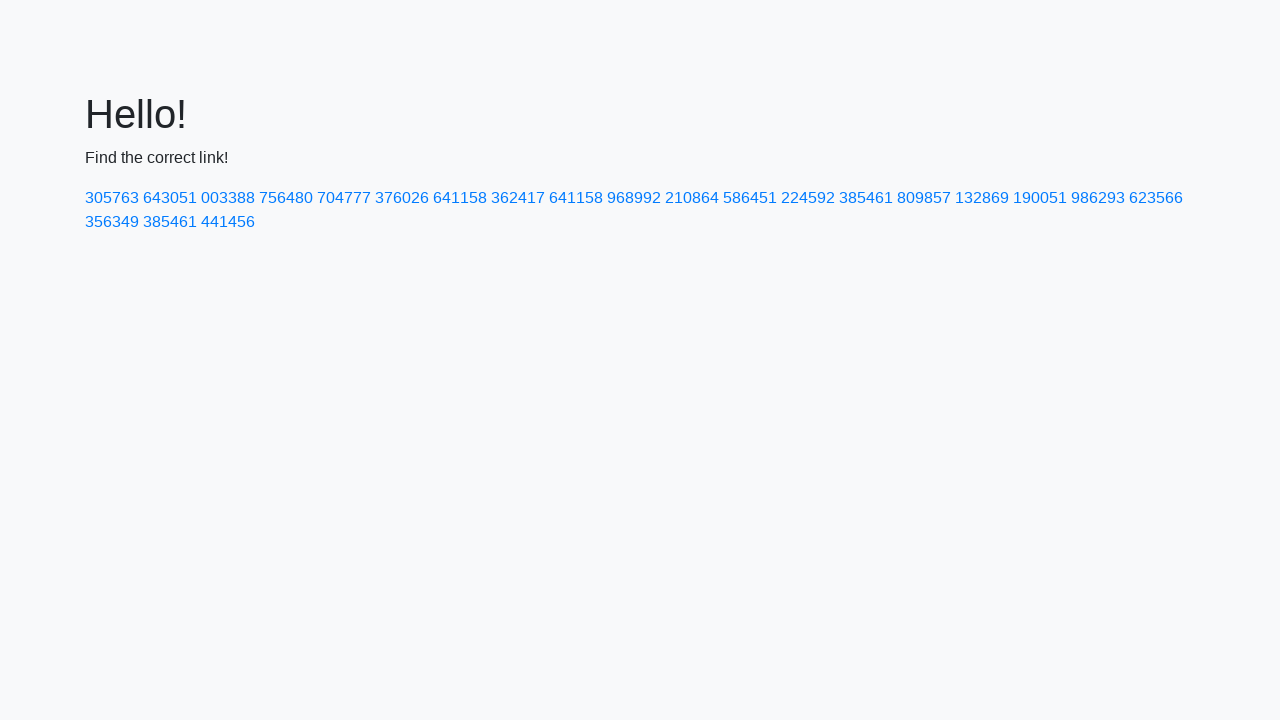

Clicked link with mathematically calculated text value '224592' at (808, 198) on a:text('224592')
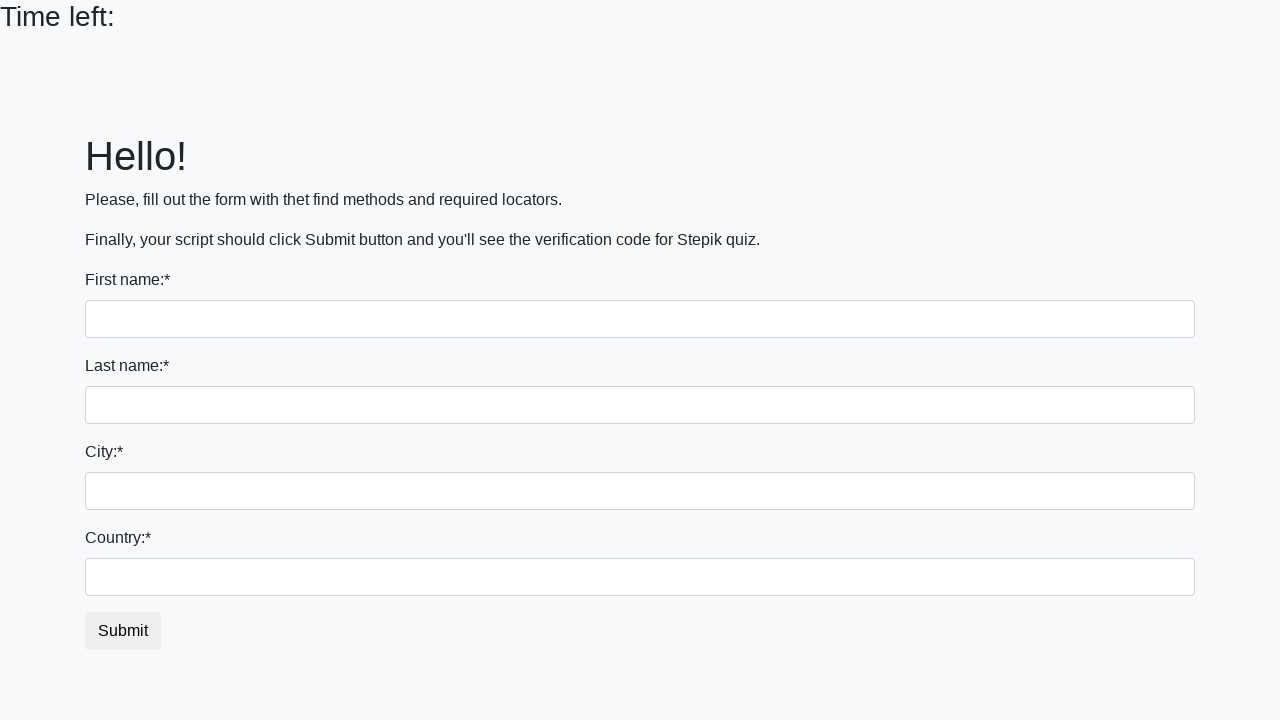

Filled first name field with 'Ivan' on input[name='first_name']
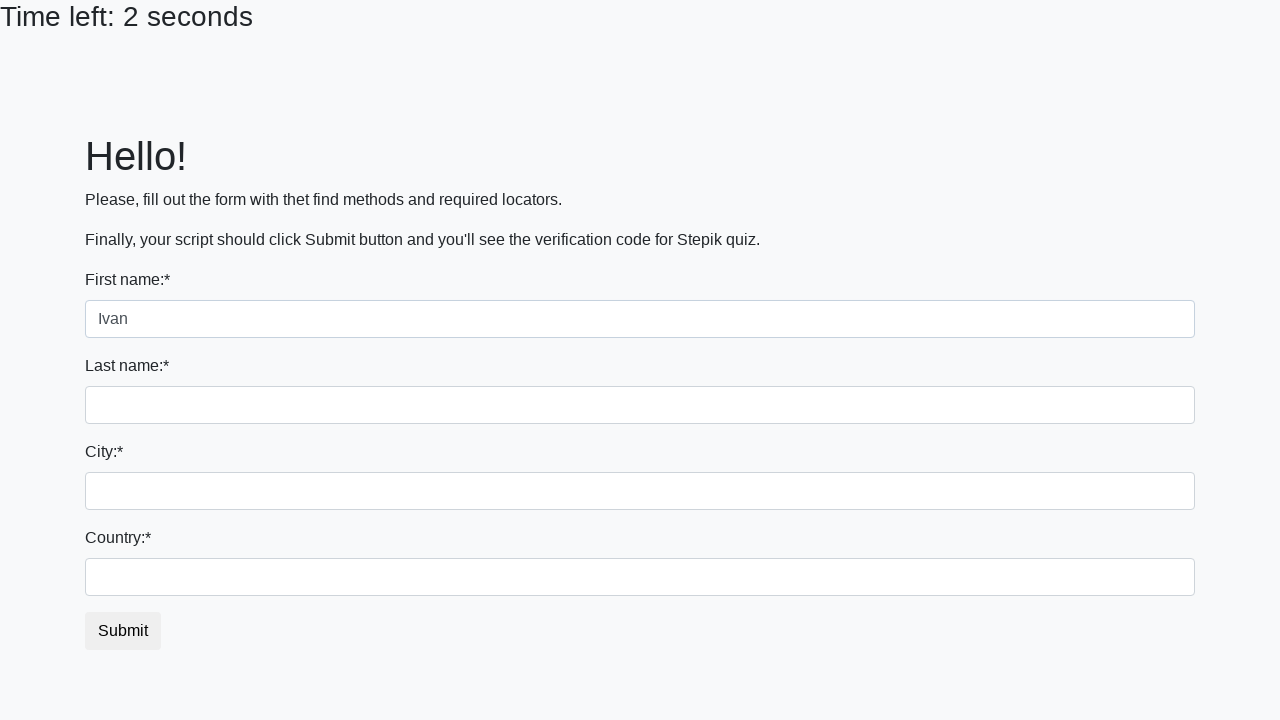

Filled last name field with 'Petrov' on input[name='last_name']
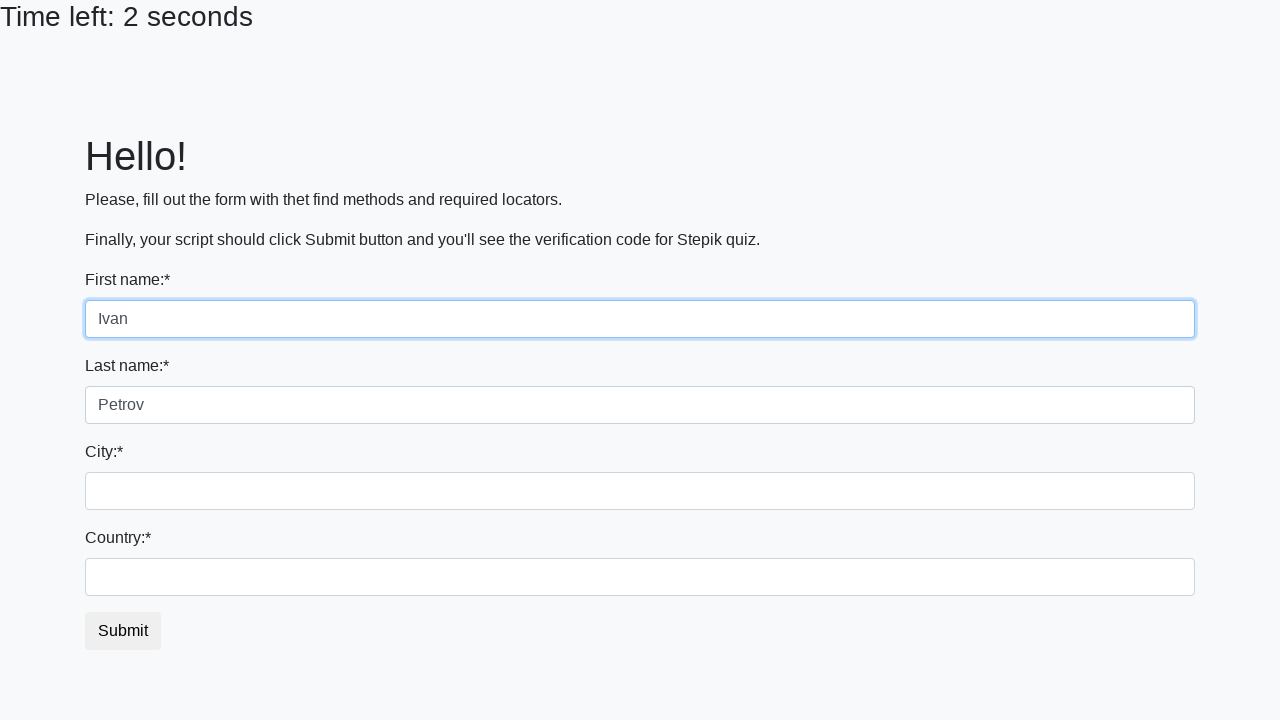

Filled city field with 'Smolensk' on //html/body/div/form/div[3]/input
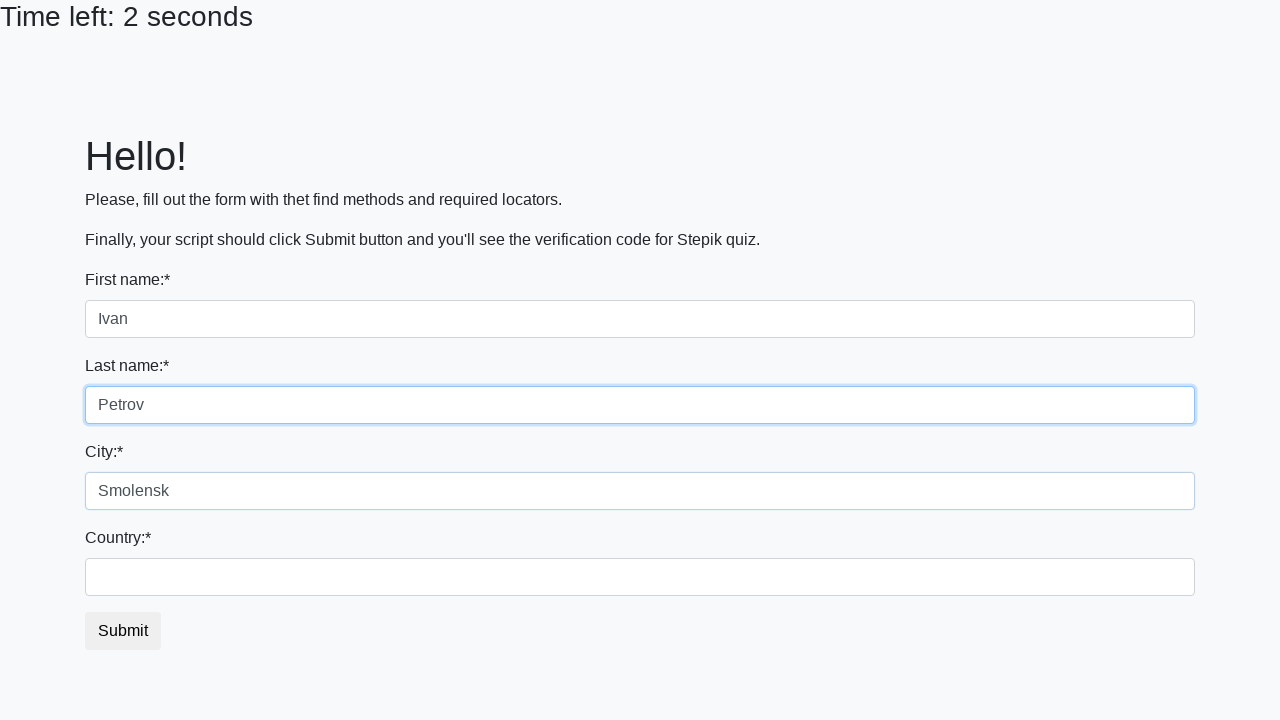

Filled country field with 'Russia' on #country
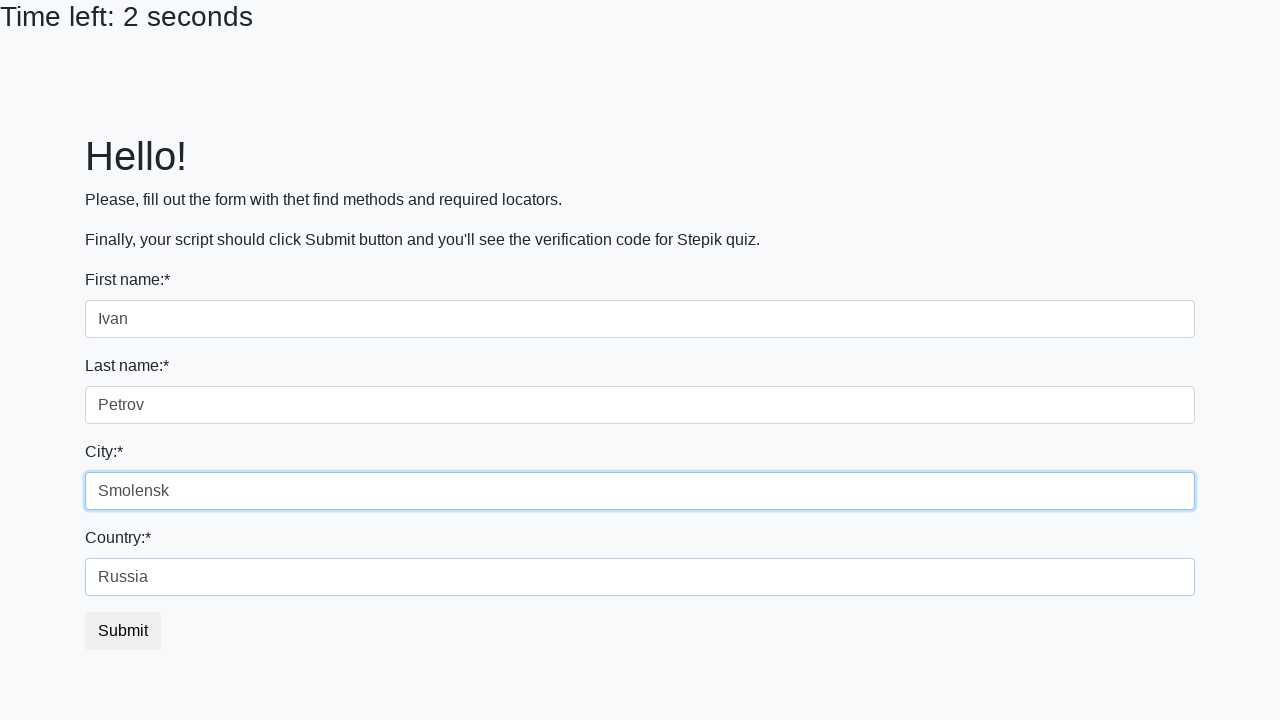

Clicked submit button to submit form at (123, 631) on button.btn
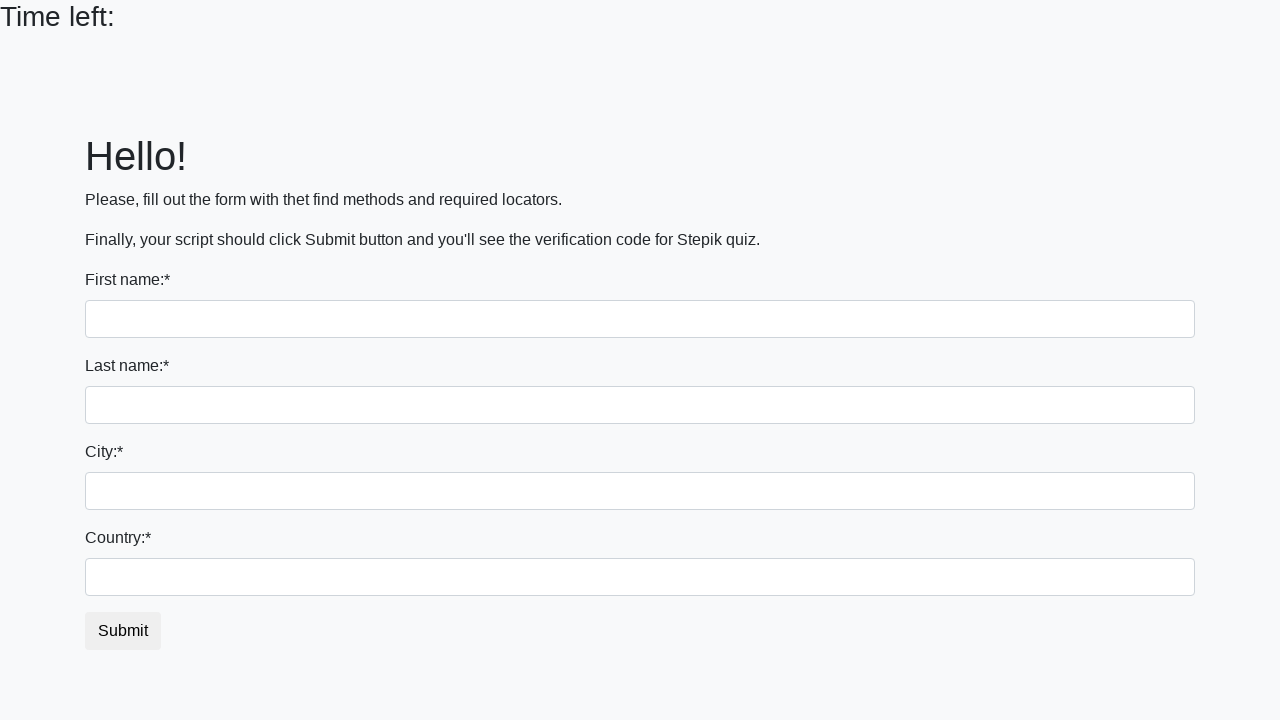

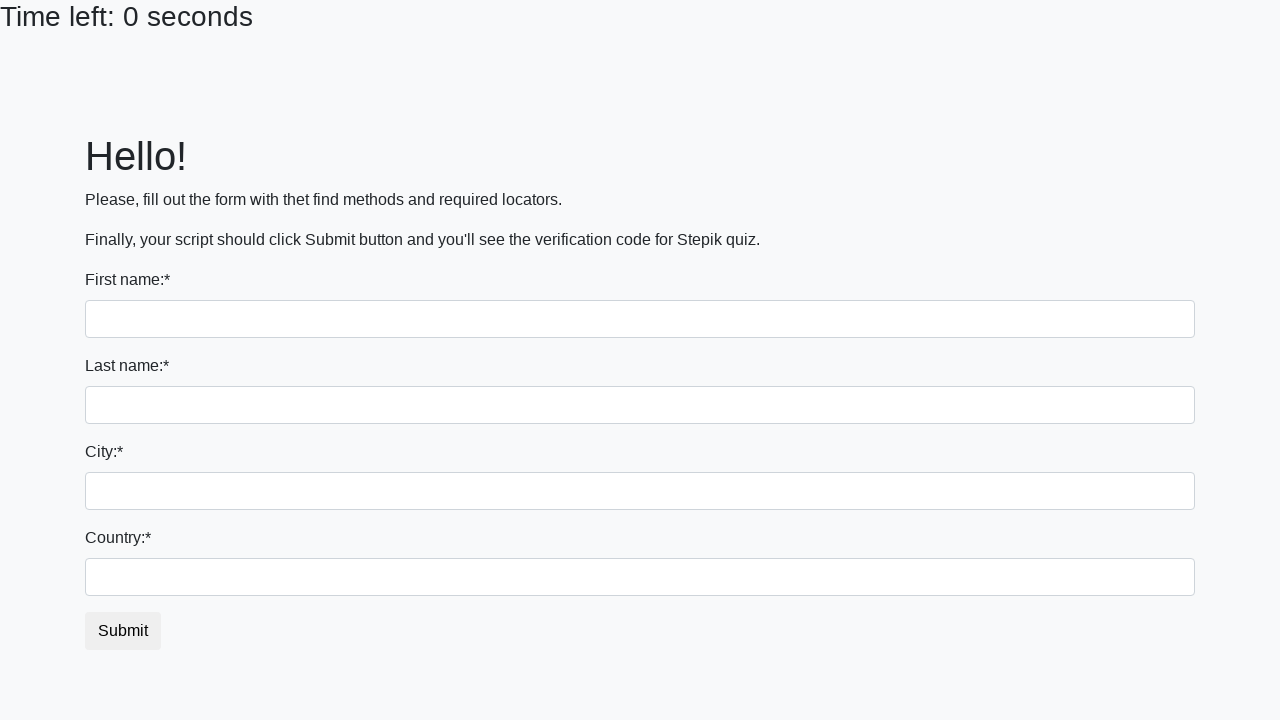